Searches for HTML Tutorial on W3Schools and verifies navigation to the tutorial page

Starting URL: https://www.w3schools.com/

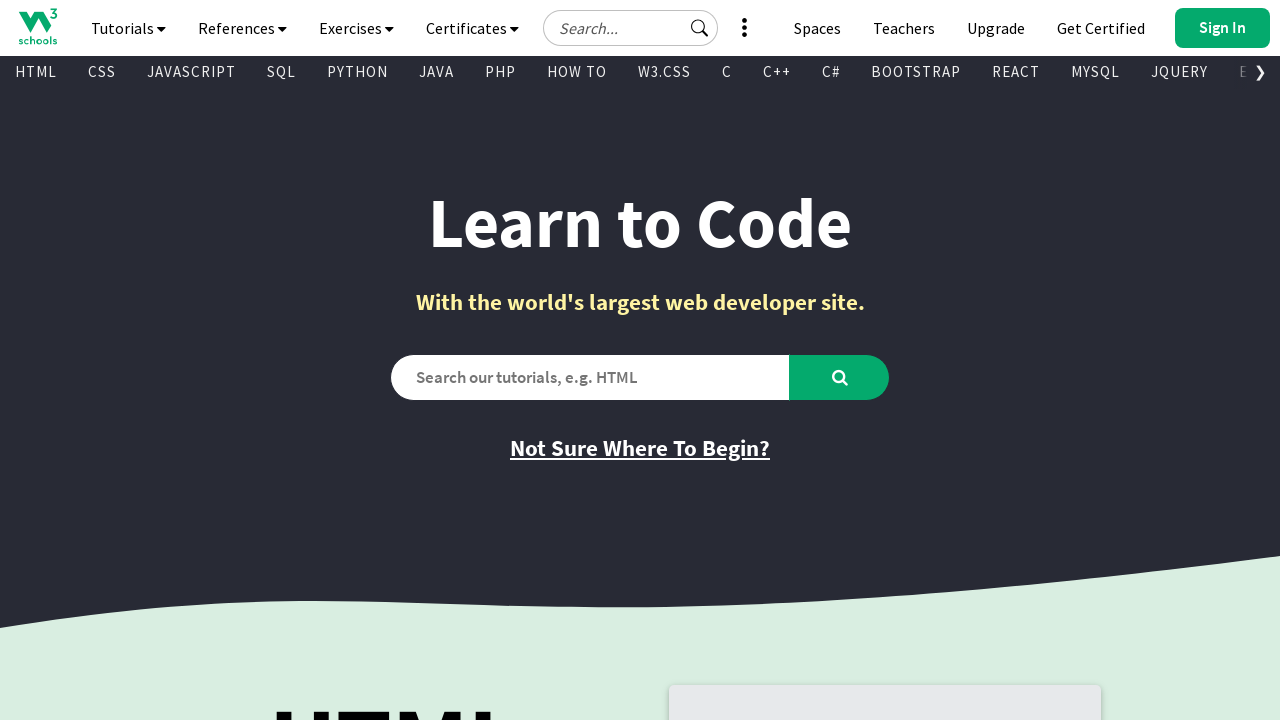

Verified initial page title is 'W3Schools Online Web Tutorials'
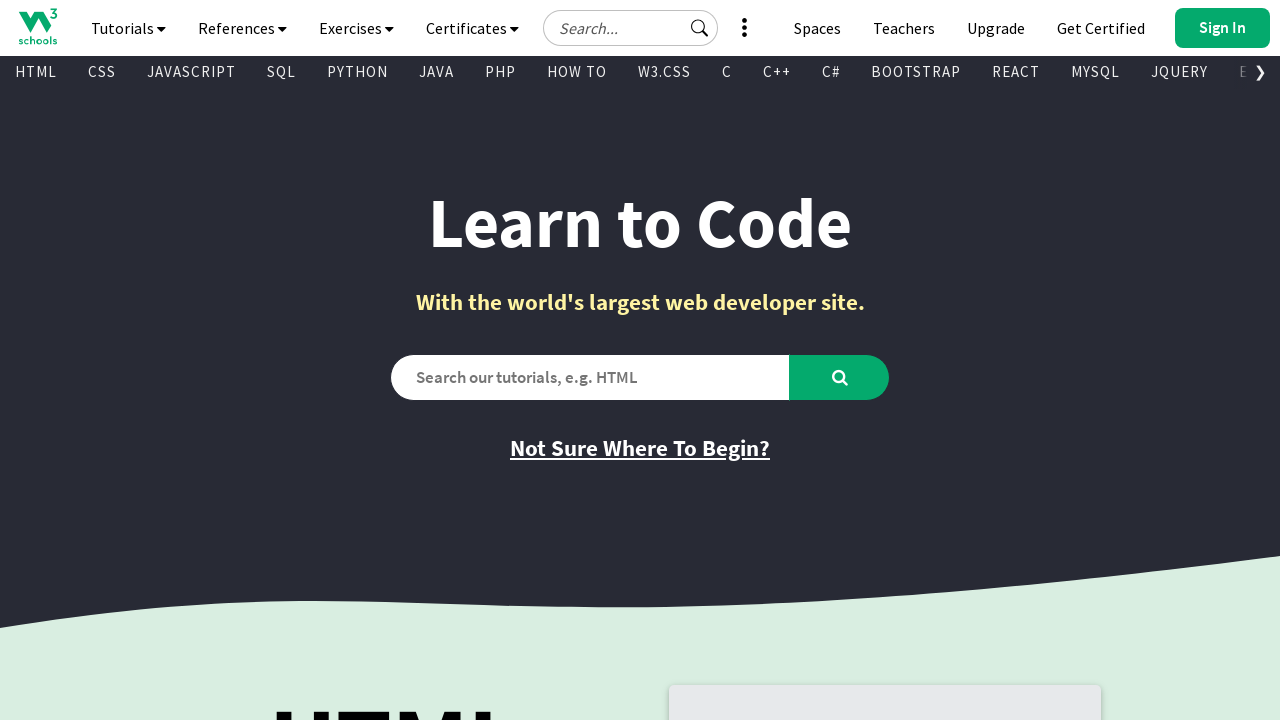

Filled search box with 'HTML Tutorial' on #search2
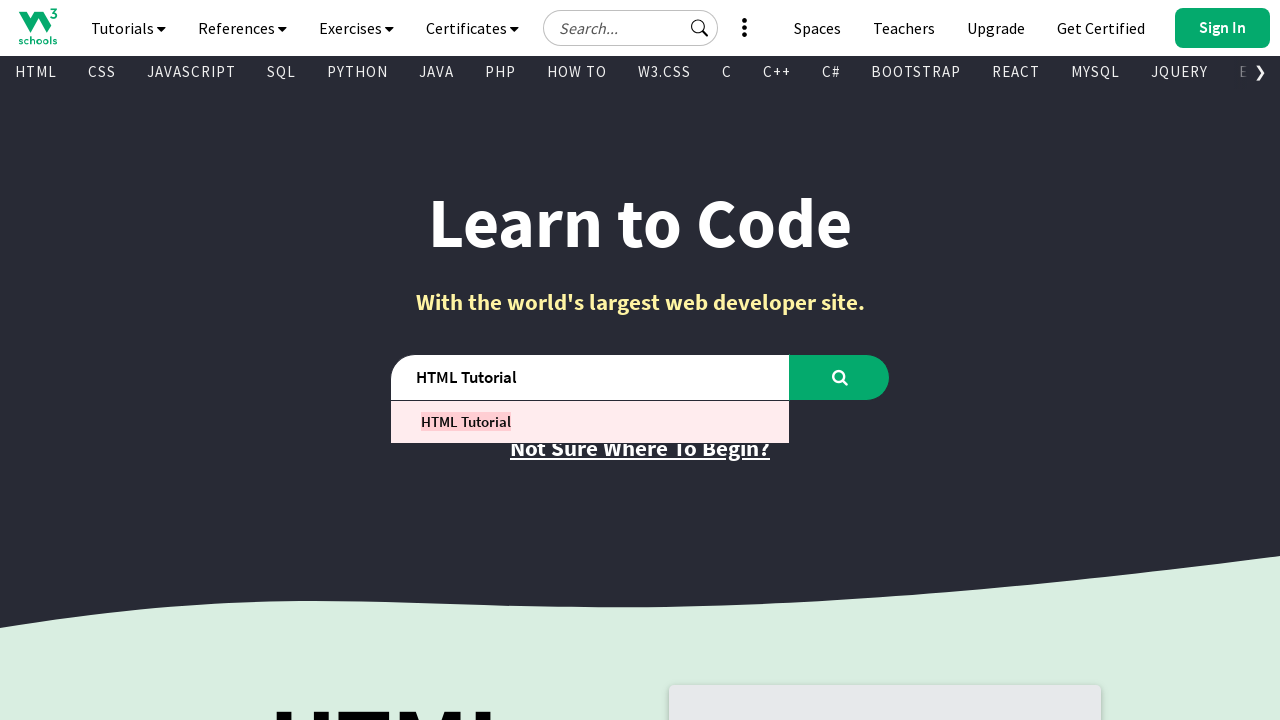

Clicked search button to find HTML Tutorial at (840, 377) on #learntocode_searchbtn
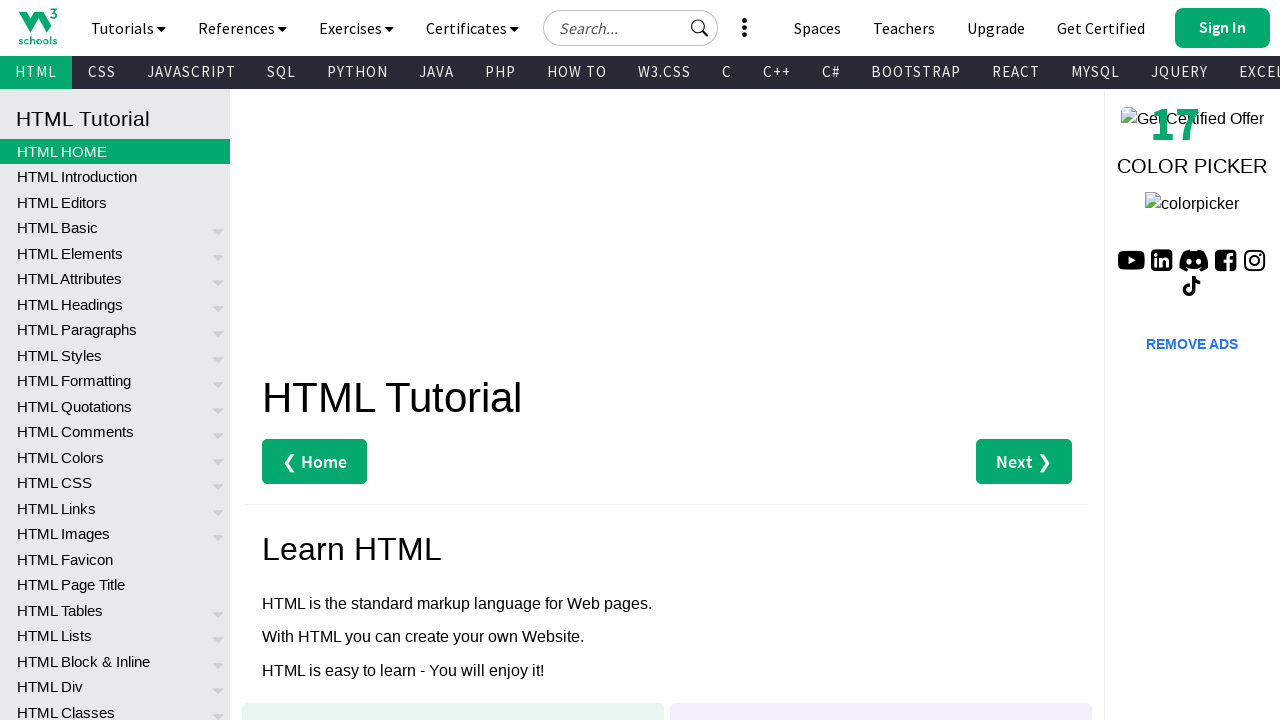

Waited for page to reach networkidle state
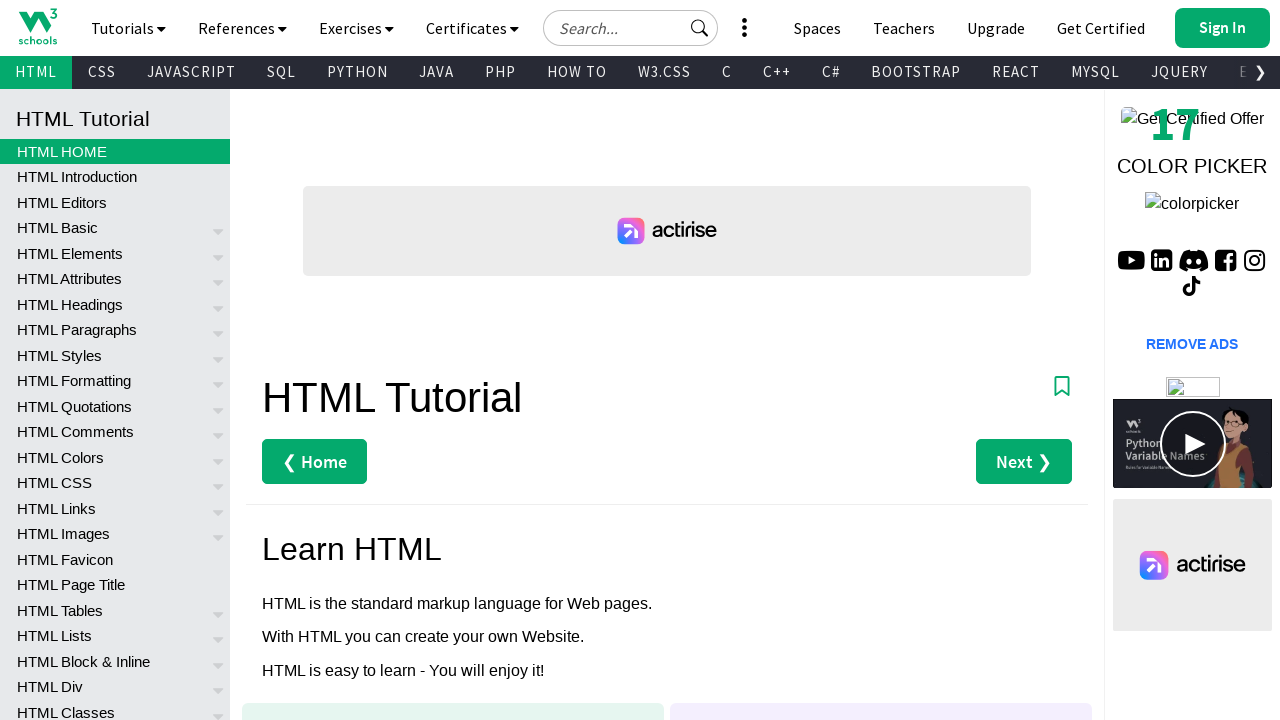

Verified successfully navigated to HTML Tutorial page
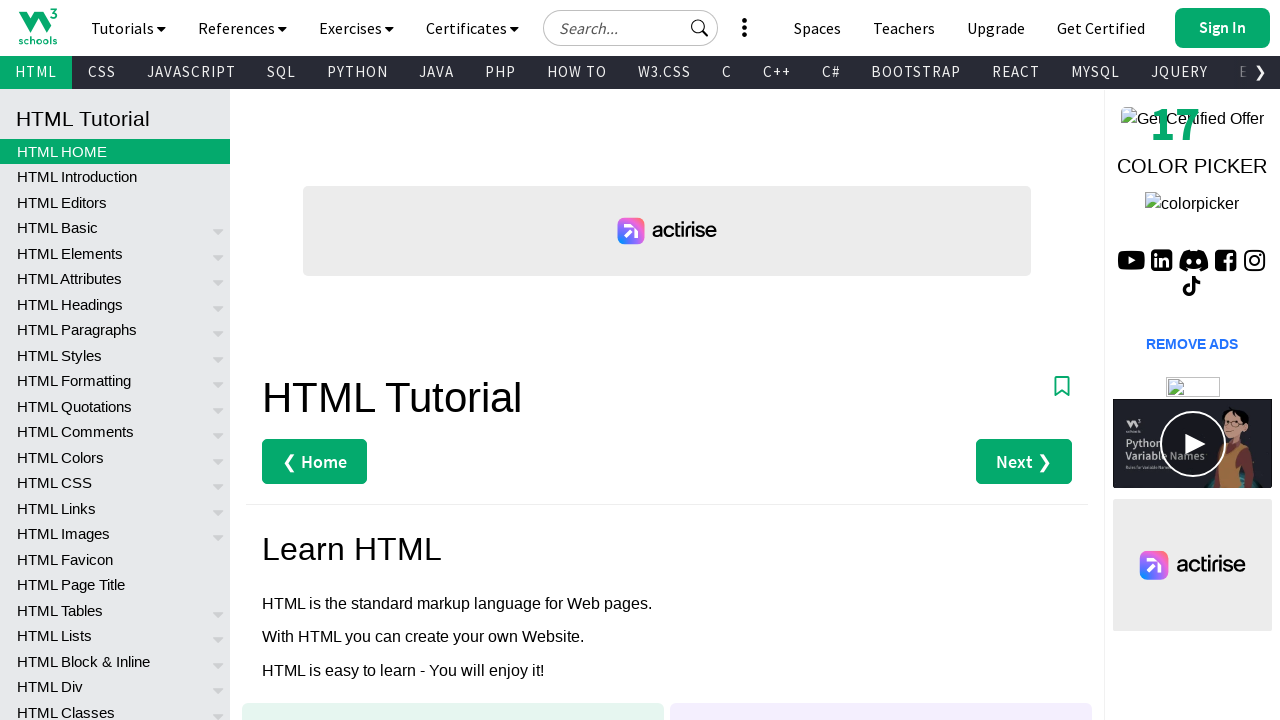

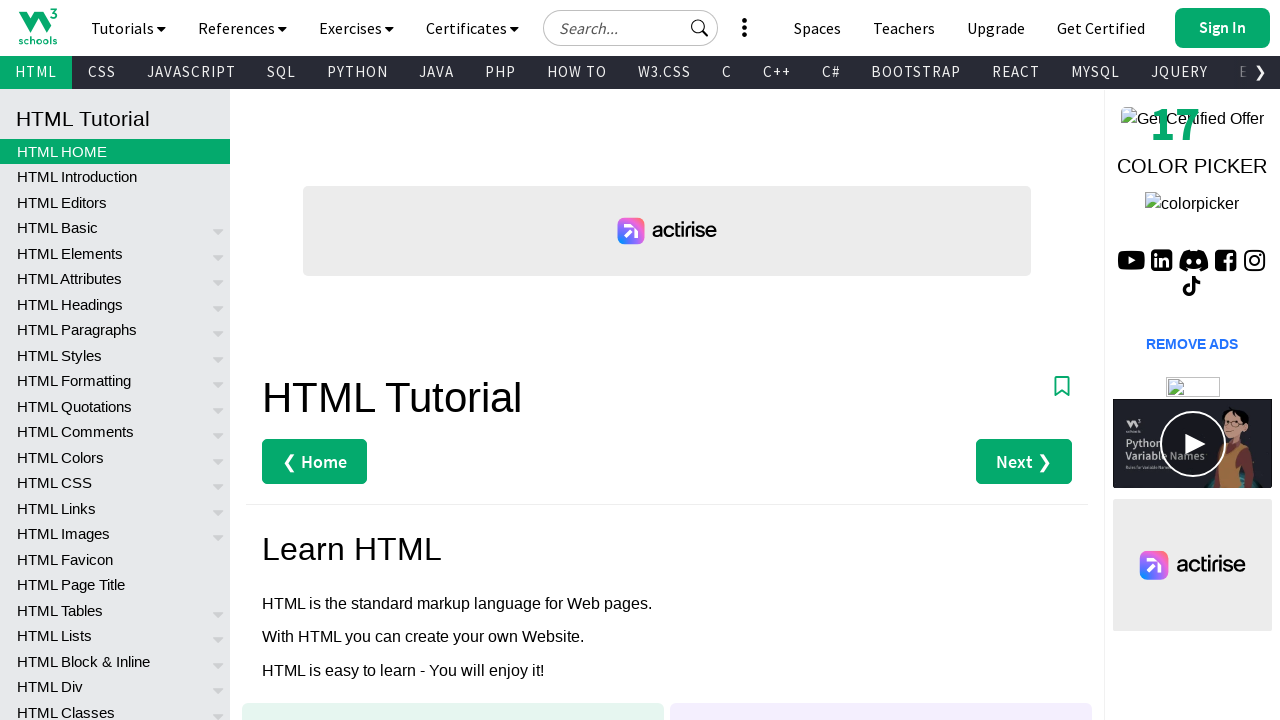